Navigates through Swarthmore College course catalog by clicking on a department and waiting for course listings to load.

Starting URL: https://catalog.swarthmore.edu/content.php?catoid=7&navoid=194

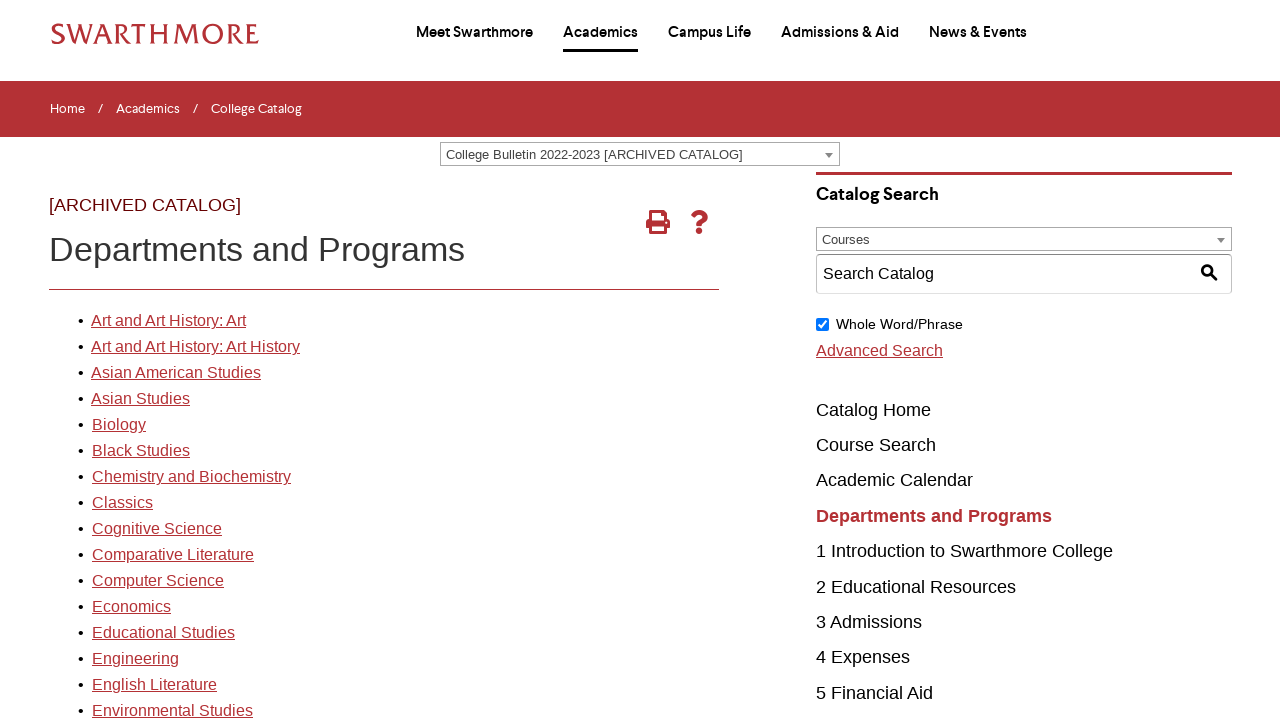

Clicked on the first department link in the course catalog at (168, 321) on xpath=//*[@id='gateway-page']/body/table/tbody/tr[3]/td[1]/table/tbody/tr[2]/td[
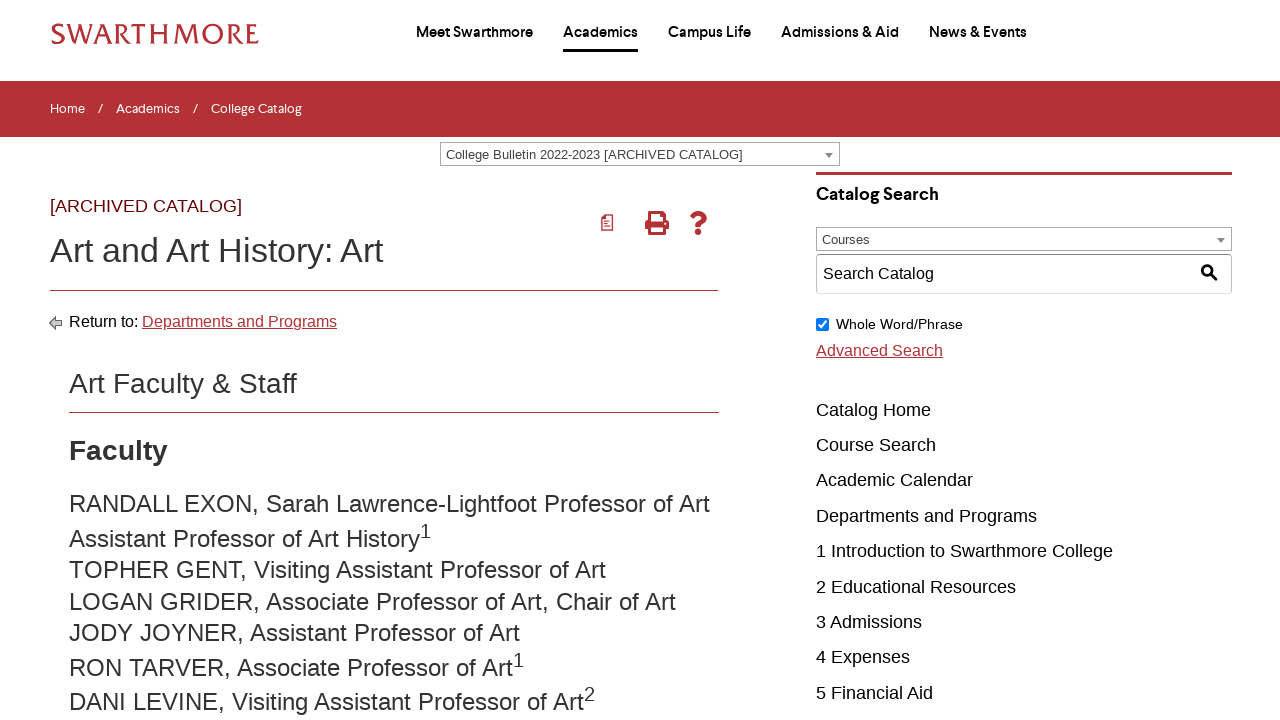

Course listings loaded successfully
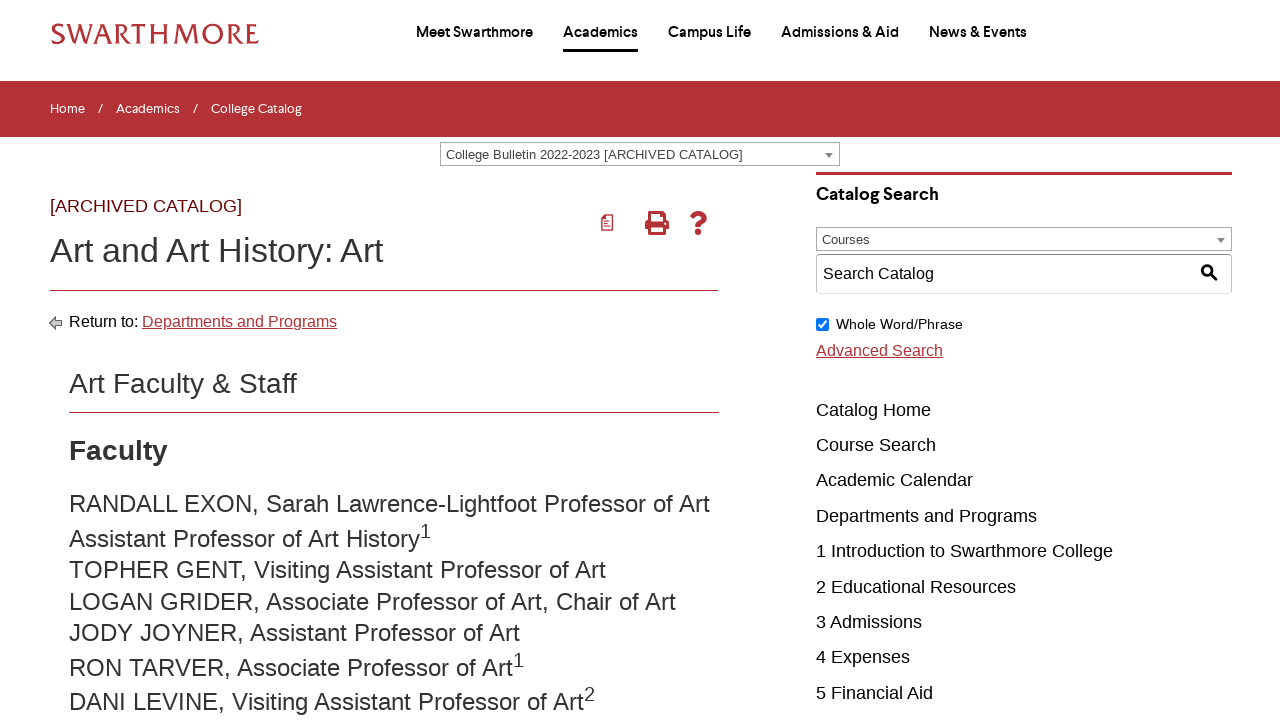

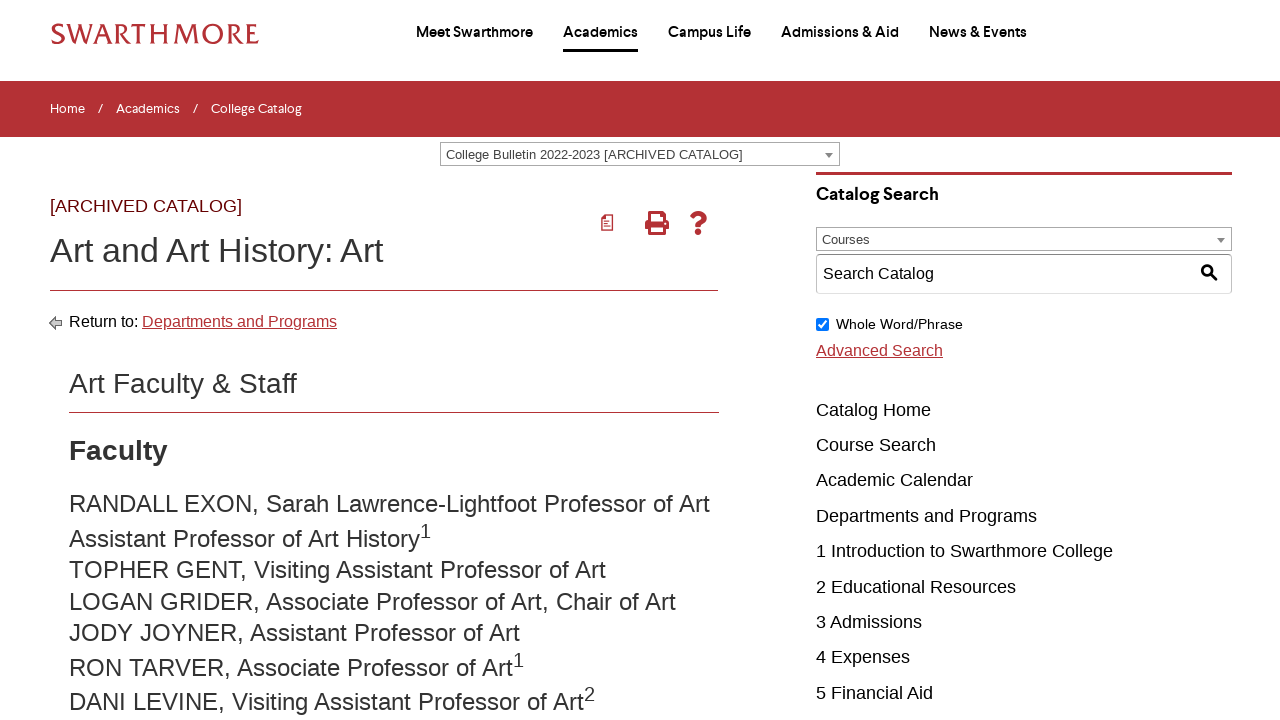